Tests scrolling functionality by scrolling to footer and verifying scroll position changes

Starting URL: https://webdriver.io/

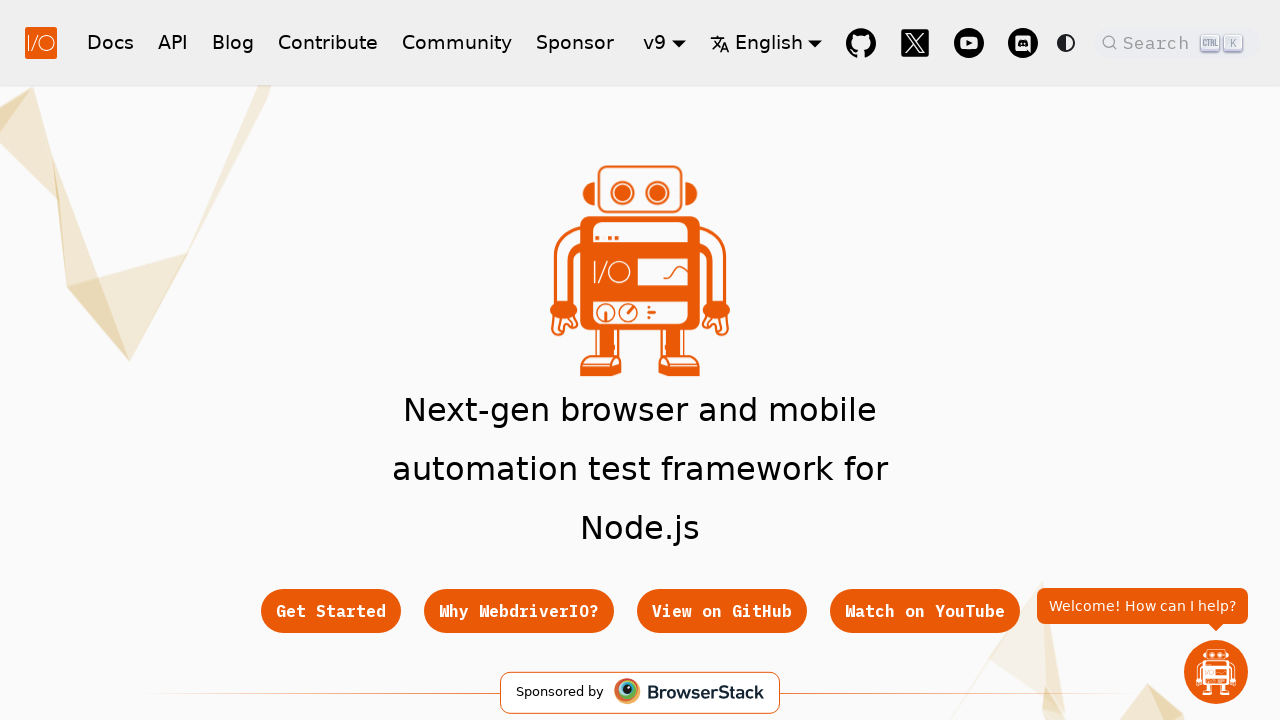

Retrieved initial scroll position (should be 0,0)
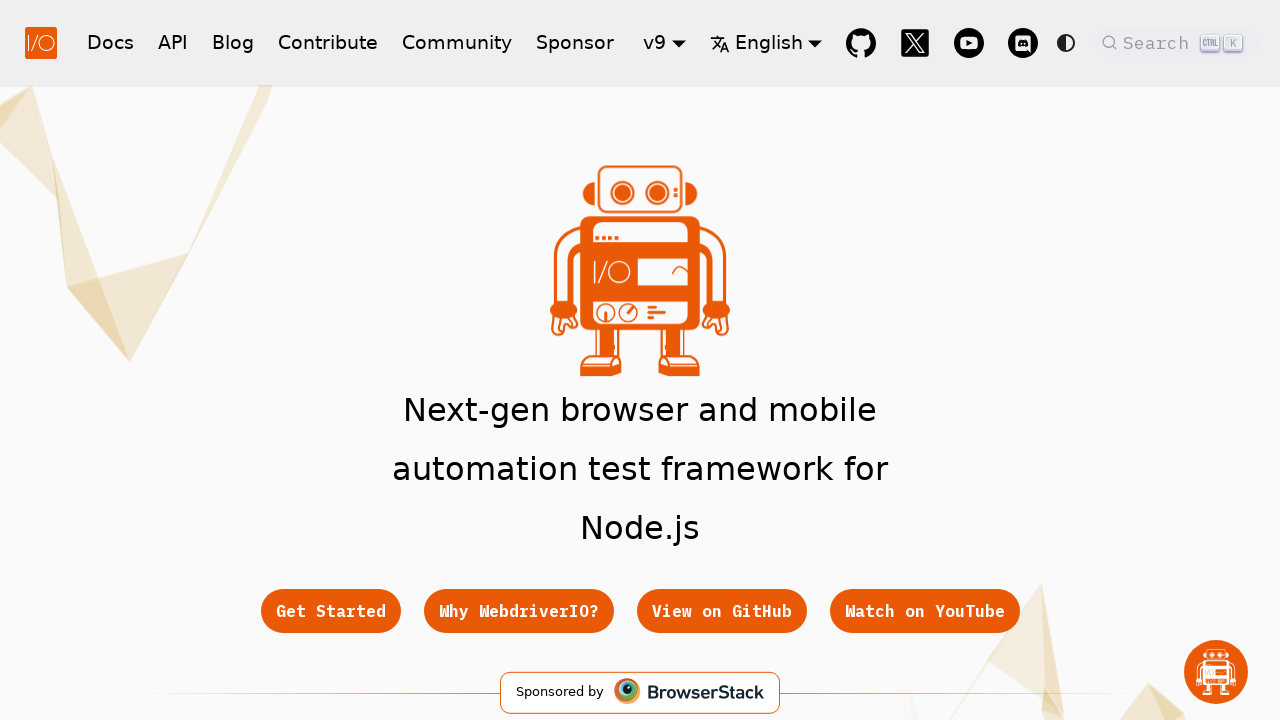

Scrolled footer into view
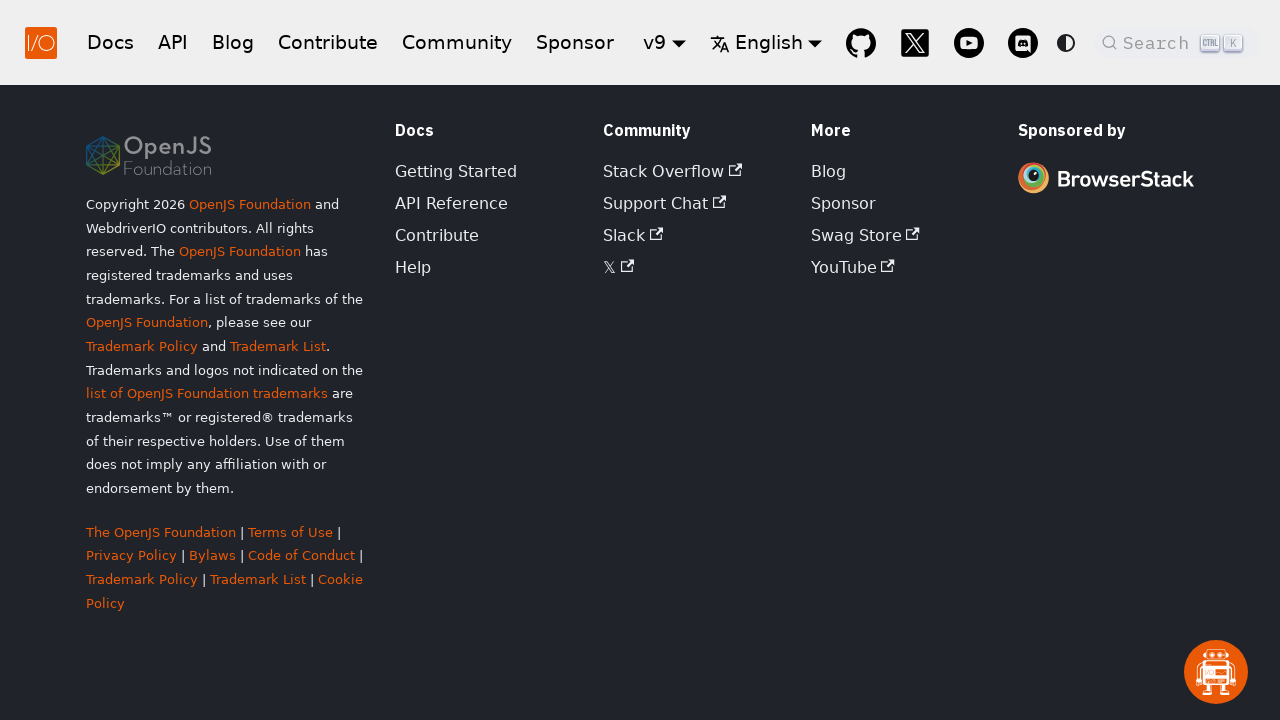

Retrieved new scroll position after scrolling to footer
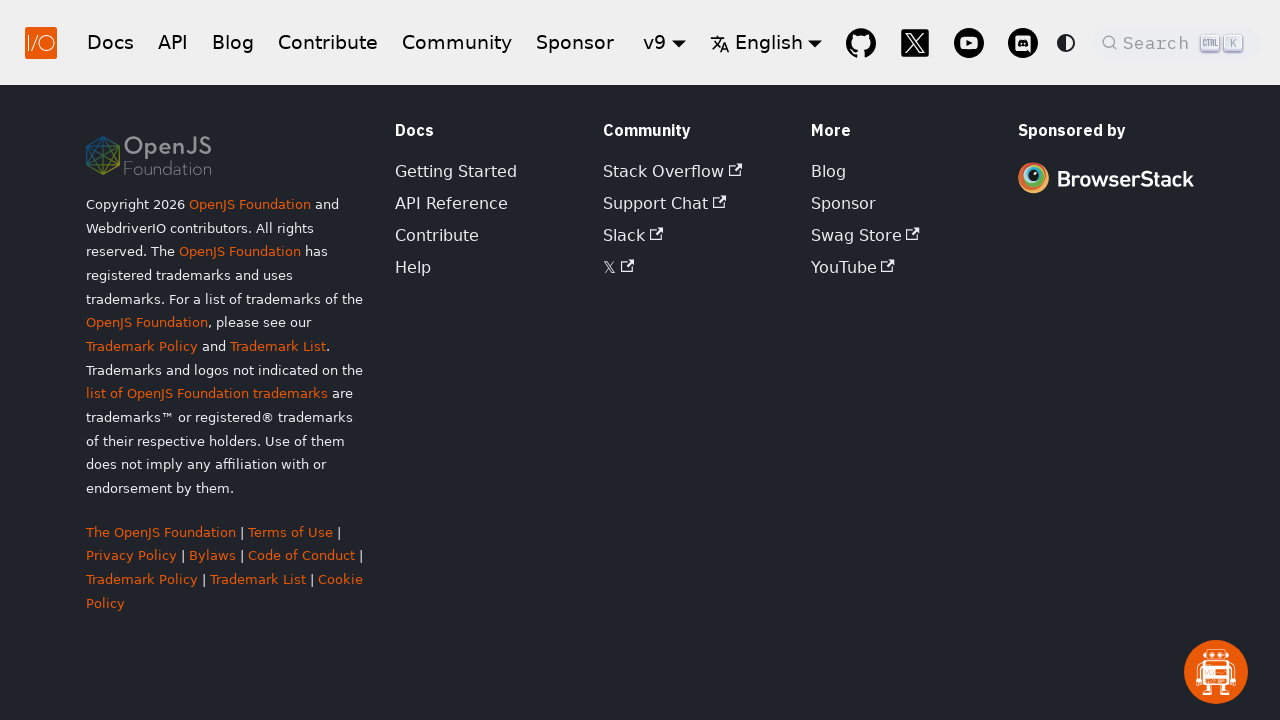

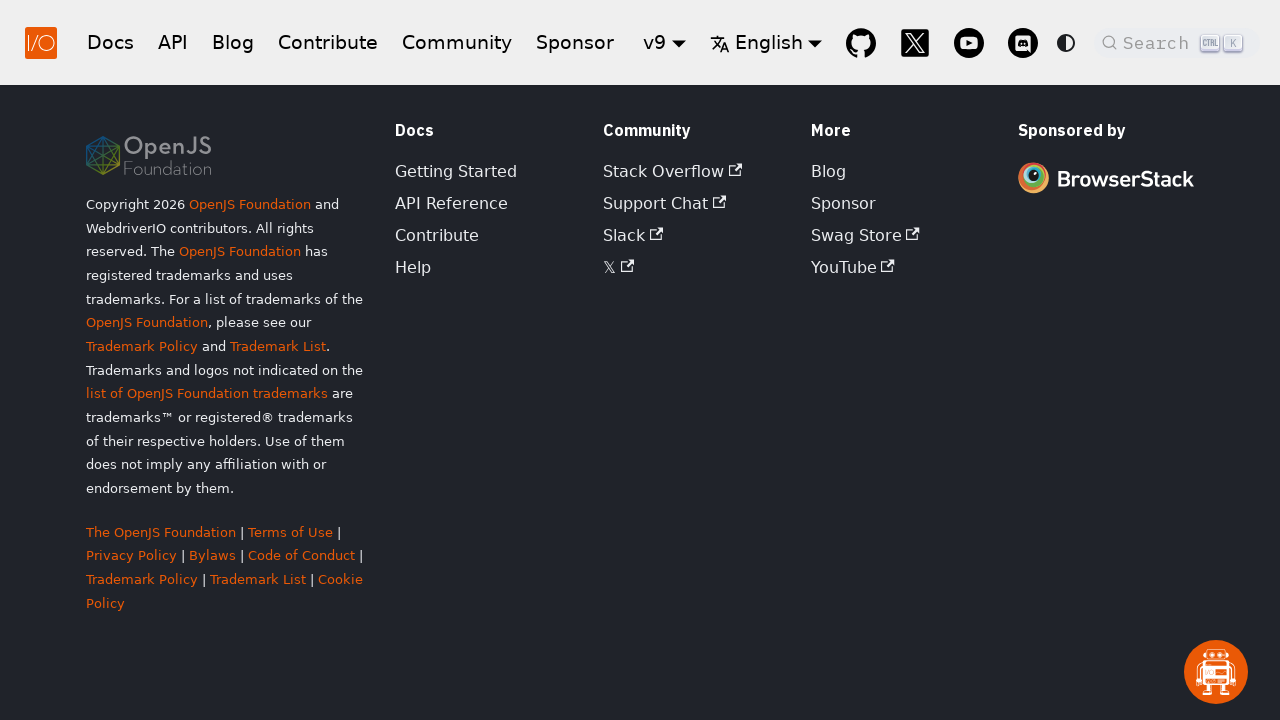